Tests navigation on a healthcare demo site by clicking the "Make Appointment" link using tag name selection from a list of anchor elements.

Starting URL: https://katalon-demo-cura.herokuapp.com/

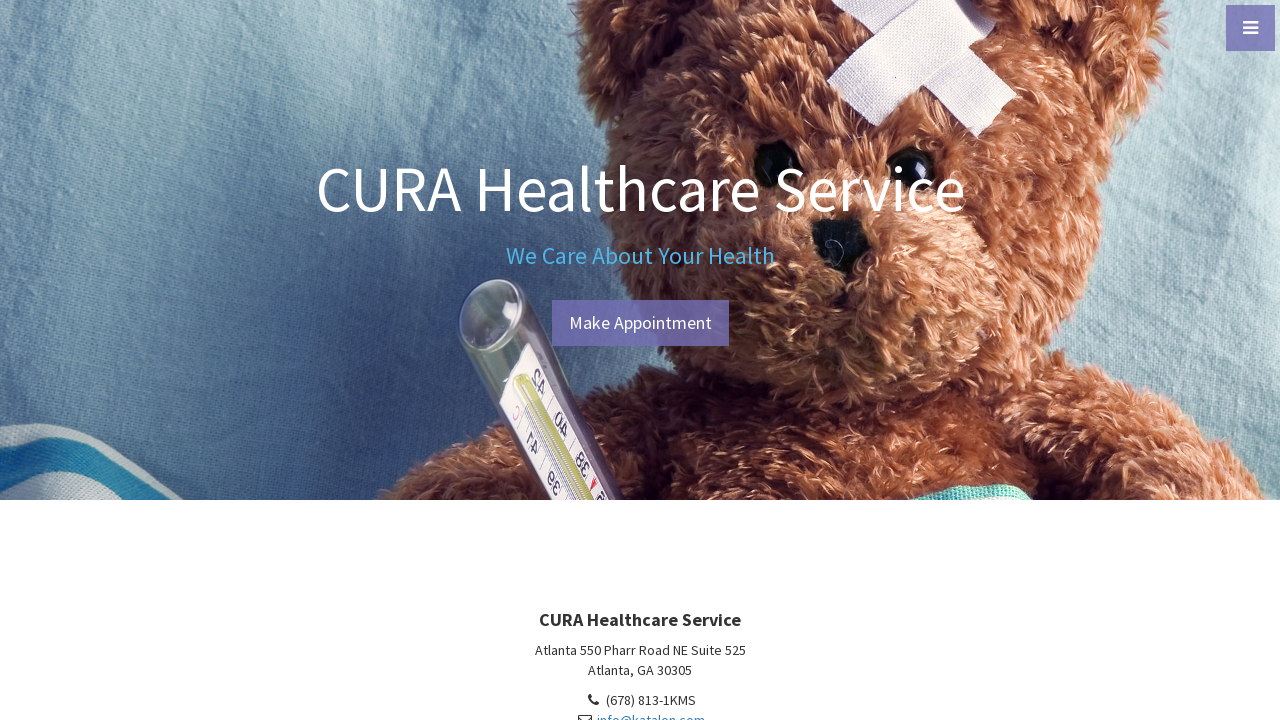

Waited for page DOM content to load
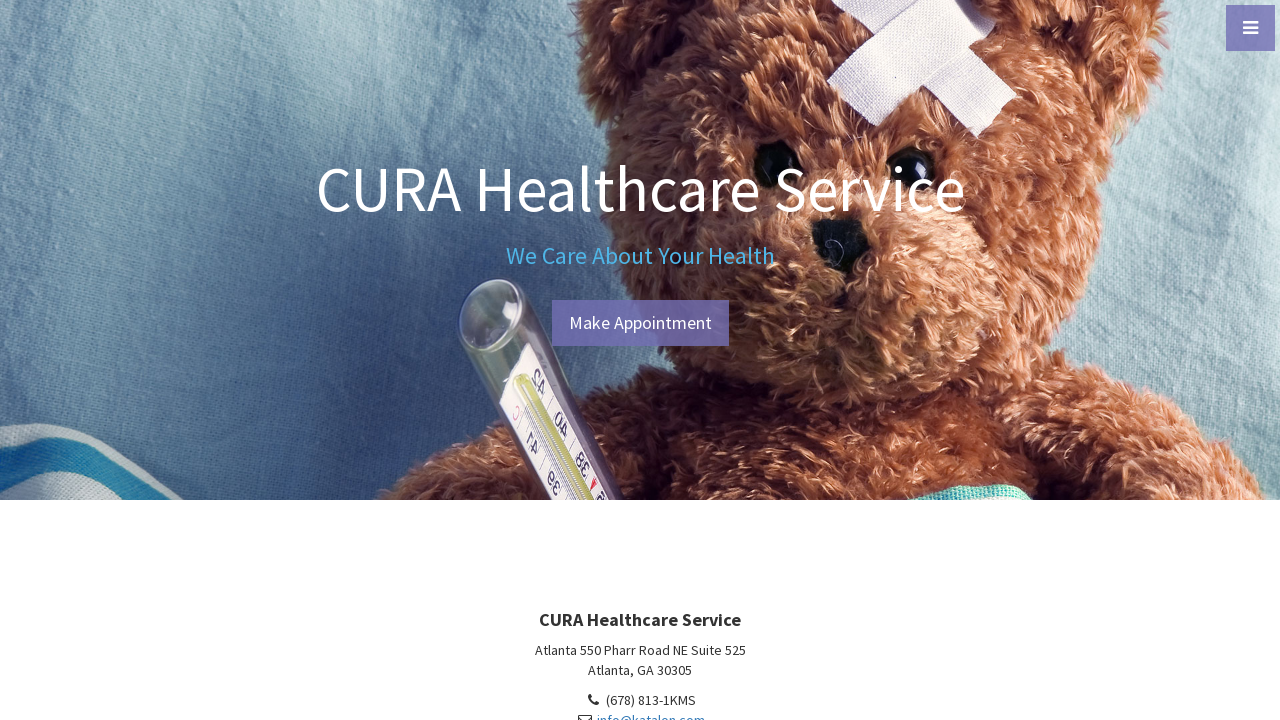

Retrieved all anchor tag elements from page
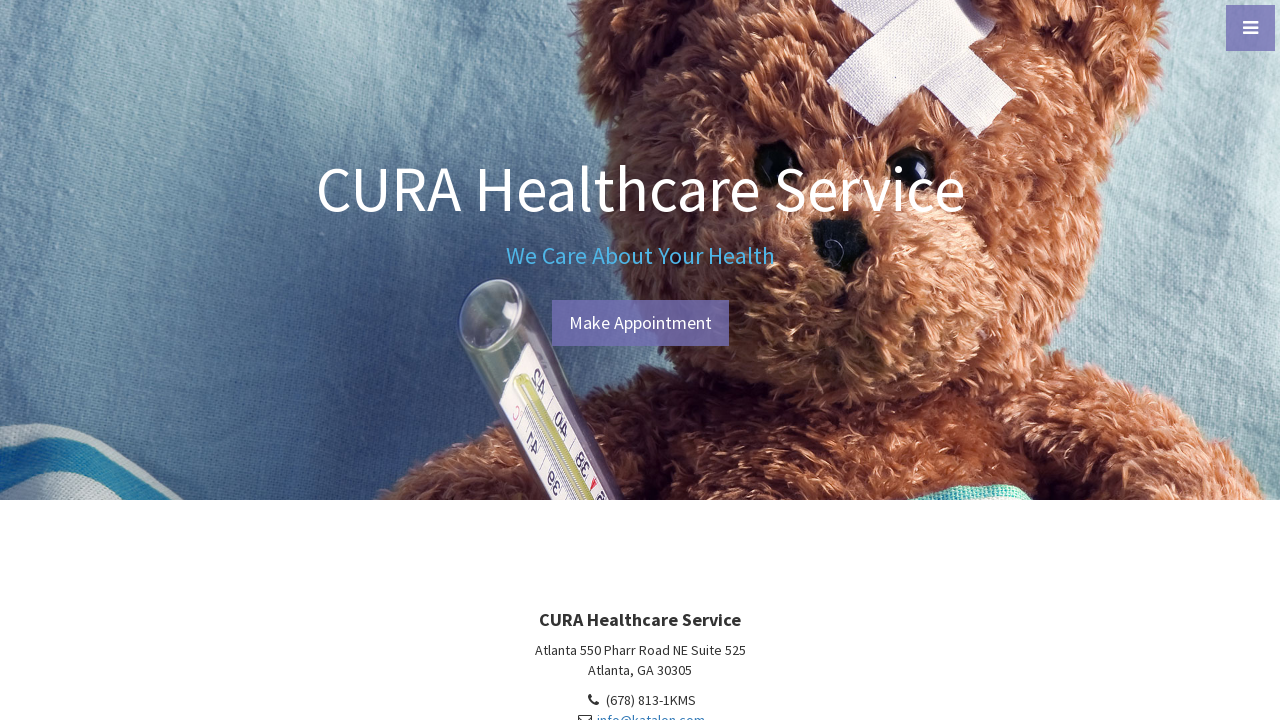

Clicked the Make Appointment link (7th anchor tag) at (650, 711) on a >> nth=6
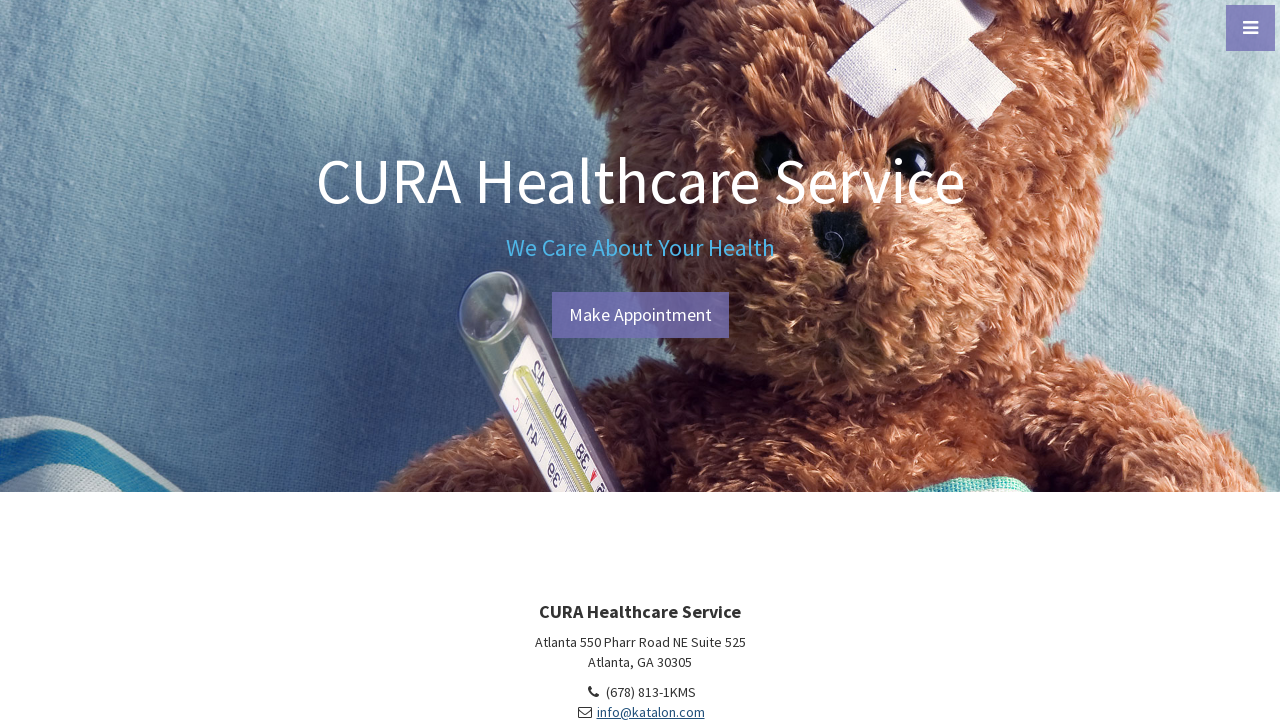

Waited for appointment page DOM content to load after navigation
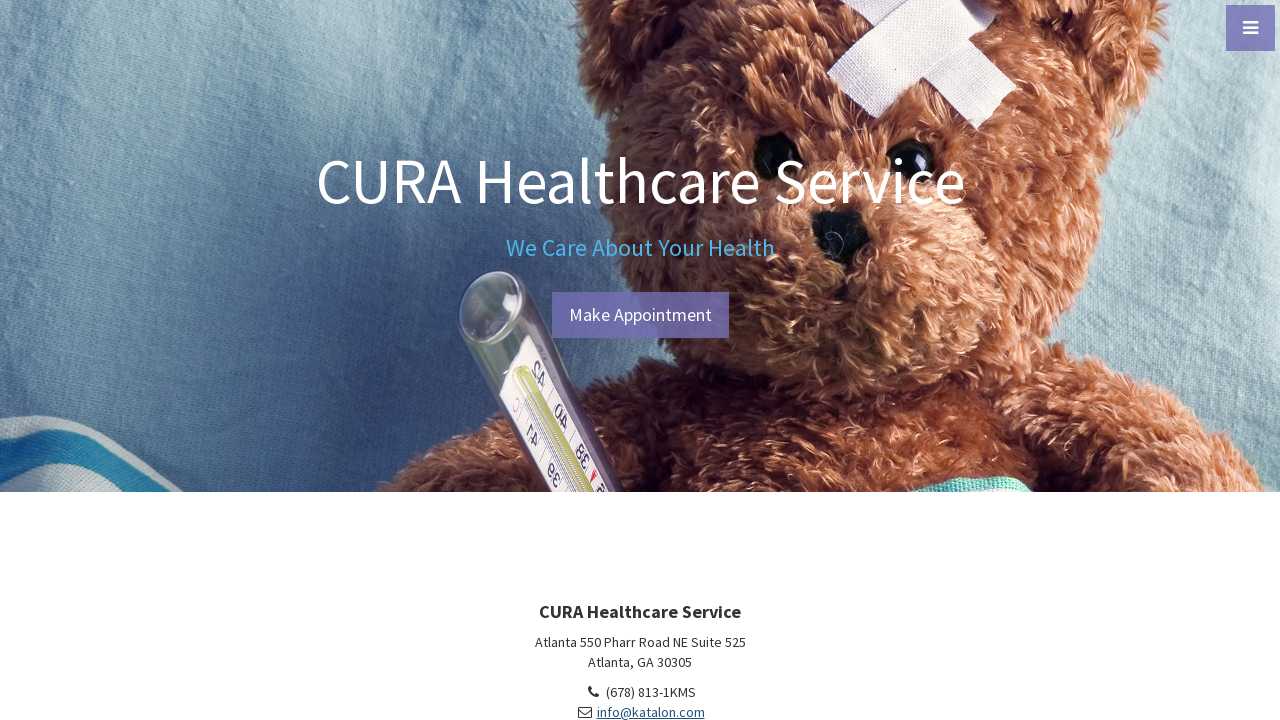

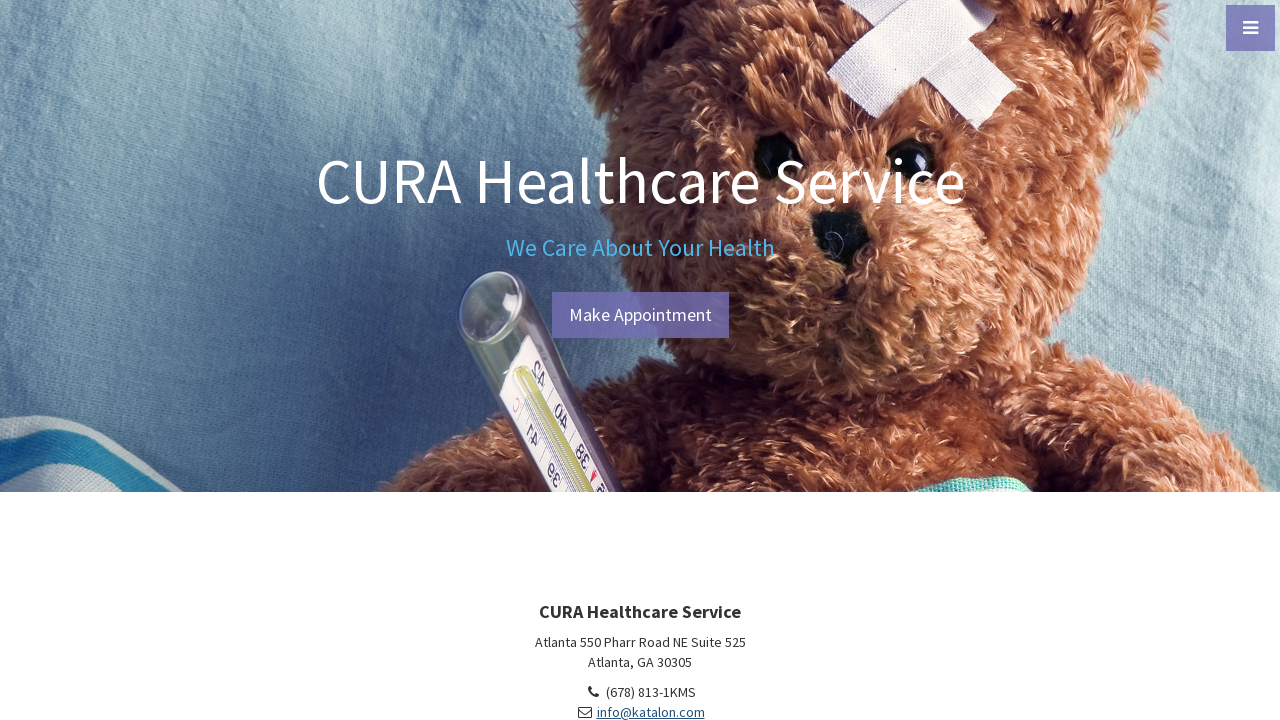